Navigates to the W3Schools HTML tutorial page and verifies that the page loads correctly by checking the title contains "HTML Tutorial"

Starting URL: https://www.w3schools.com/html/default.asp

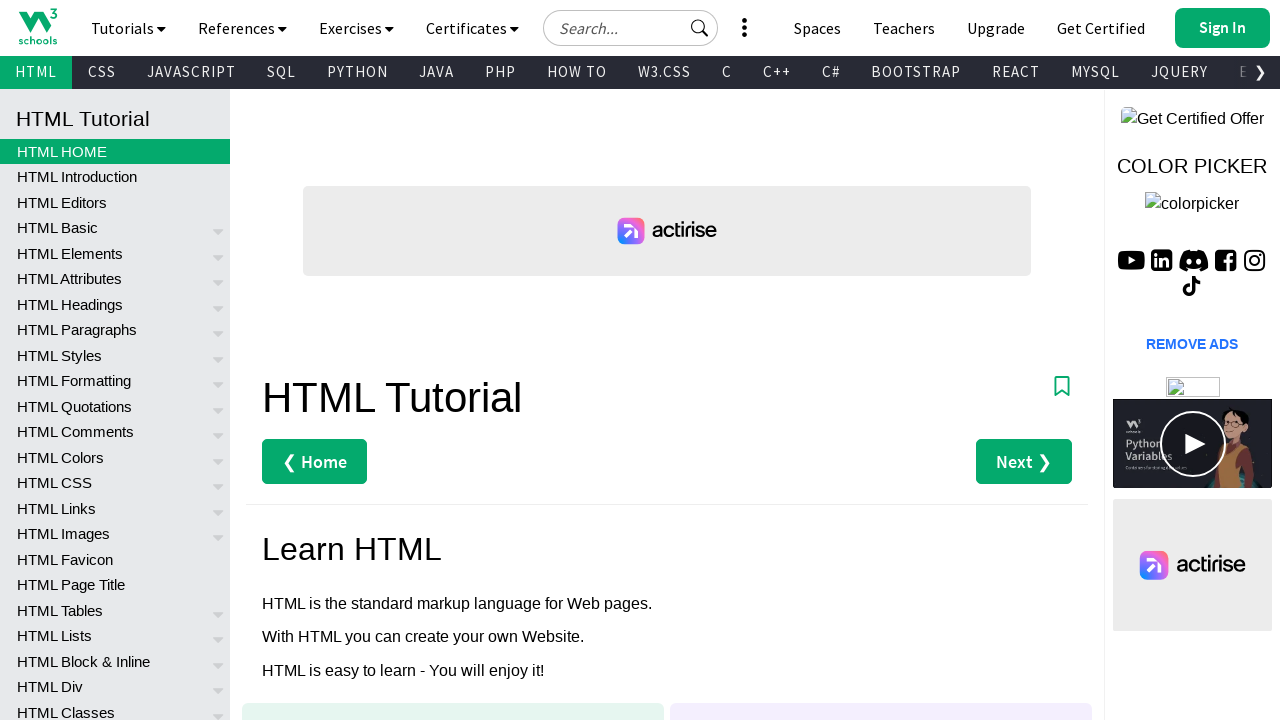

Navigated to W3Schools HTML tutorial page
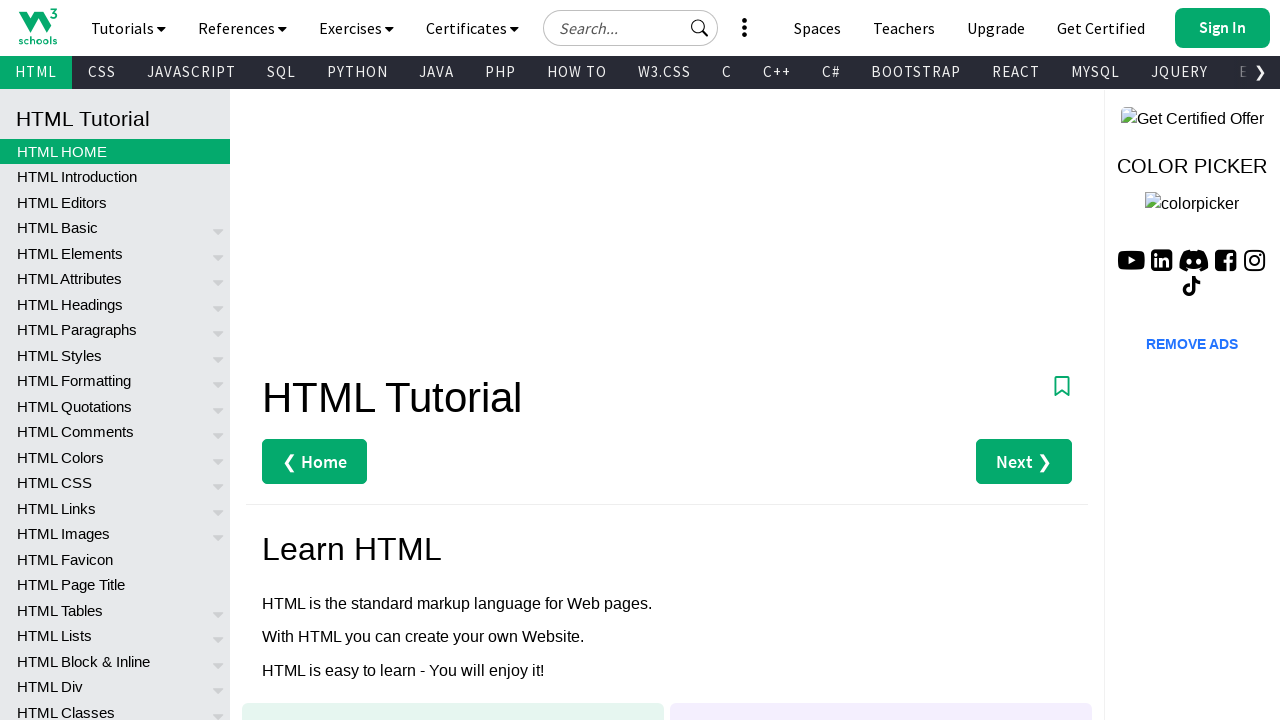

Page DOM content loaded
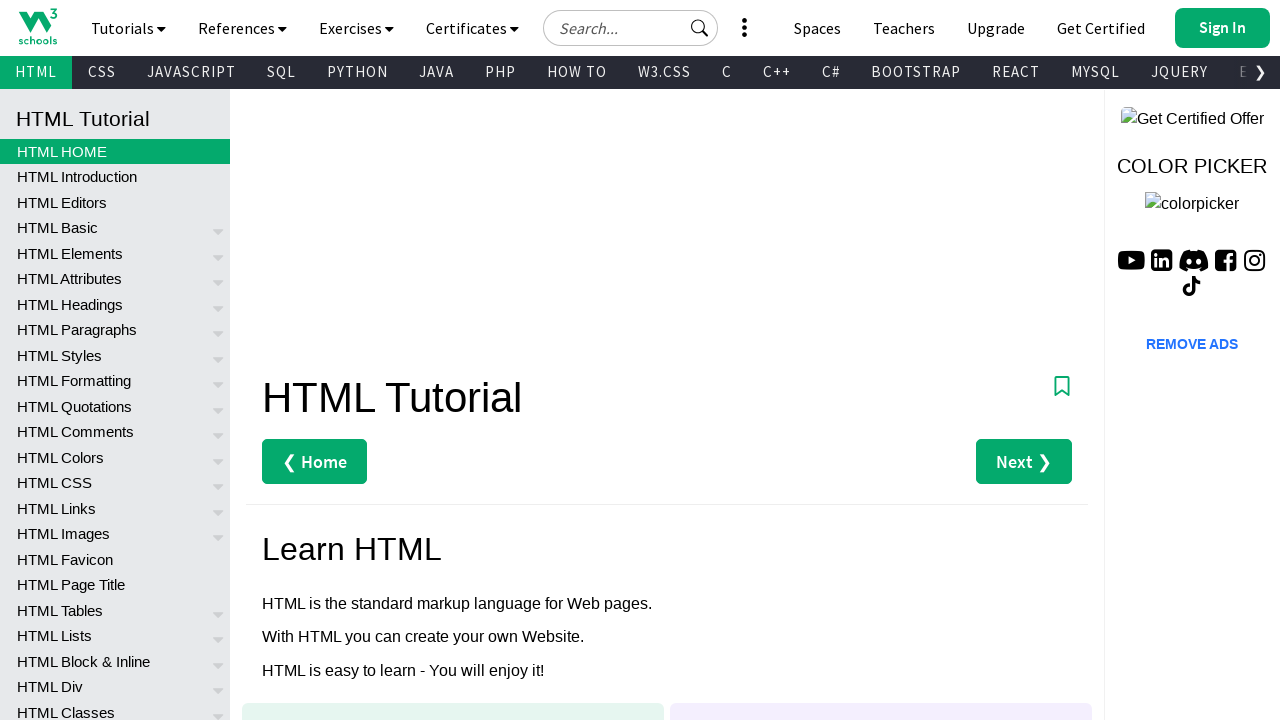

Verified page title contains 'HTML Tutorial'
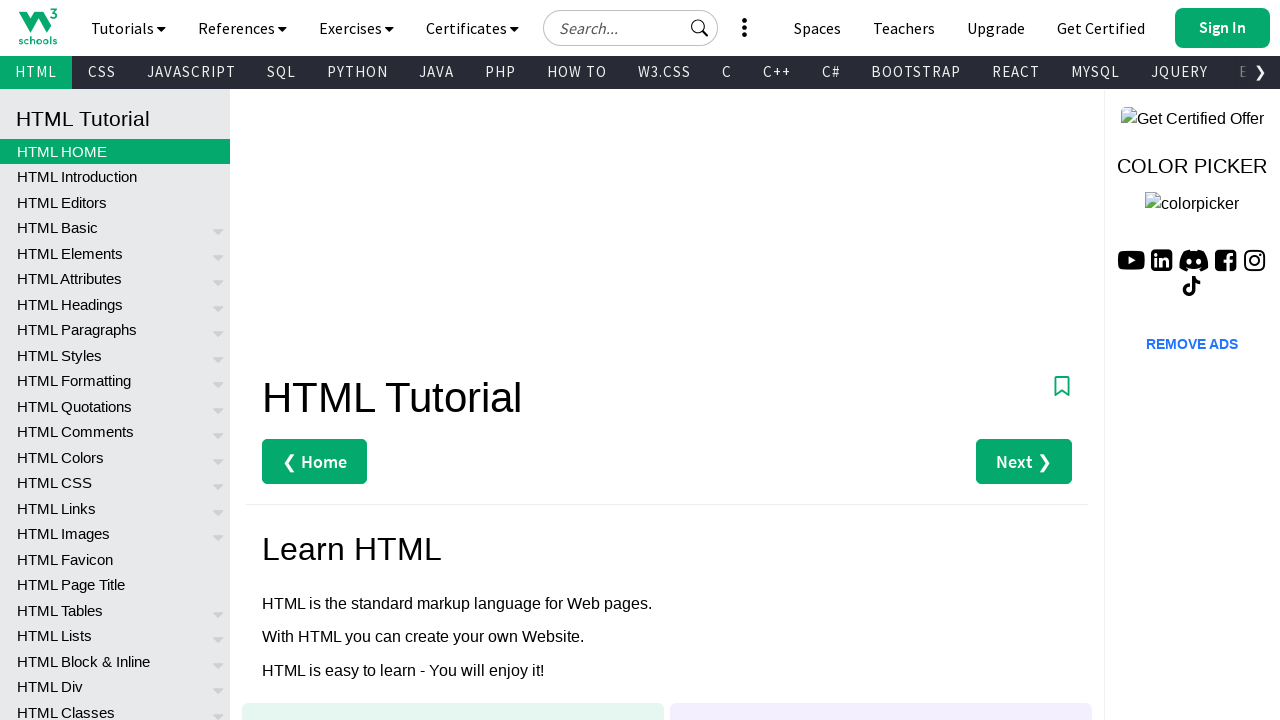

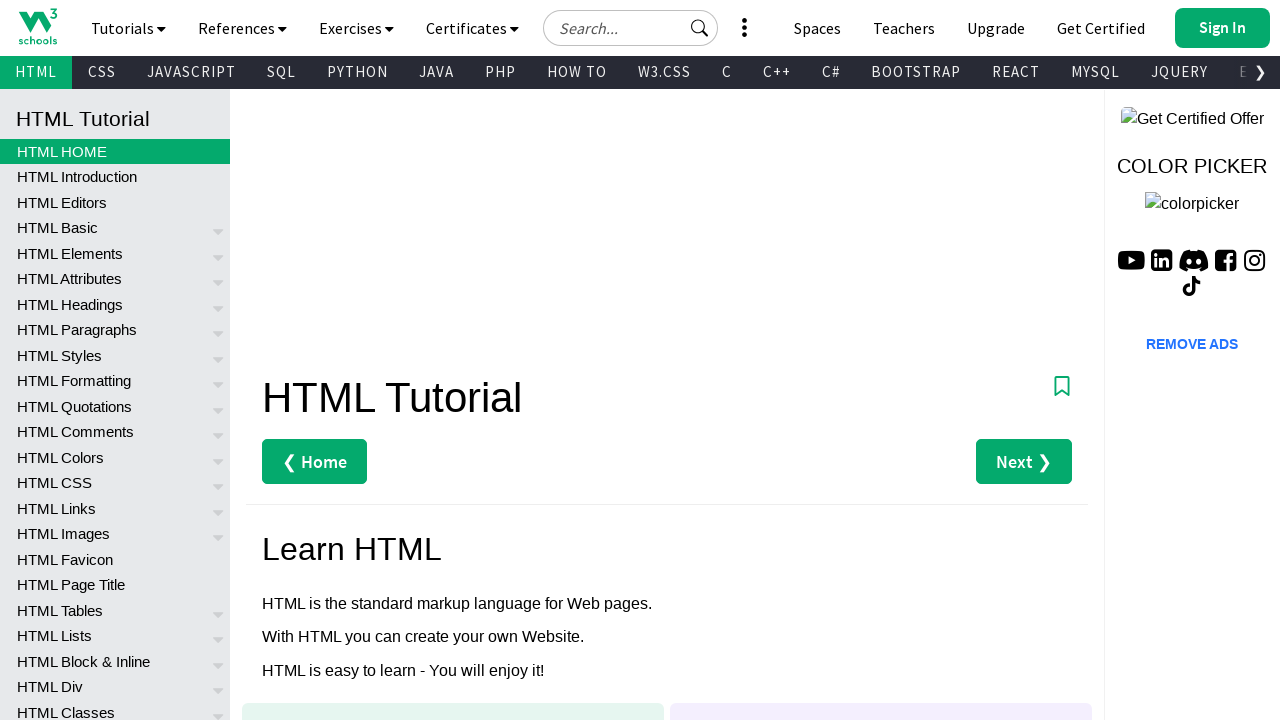